Tests dynamic loading functionality by clicking a start button and waiting for a "Hello World!" message to appear, then verifying the text content.

Starting URL: https://the-internet.herokuapp.com/dynamic_loading/1

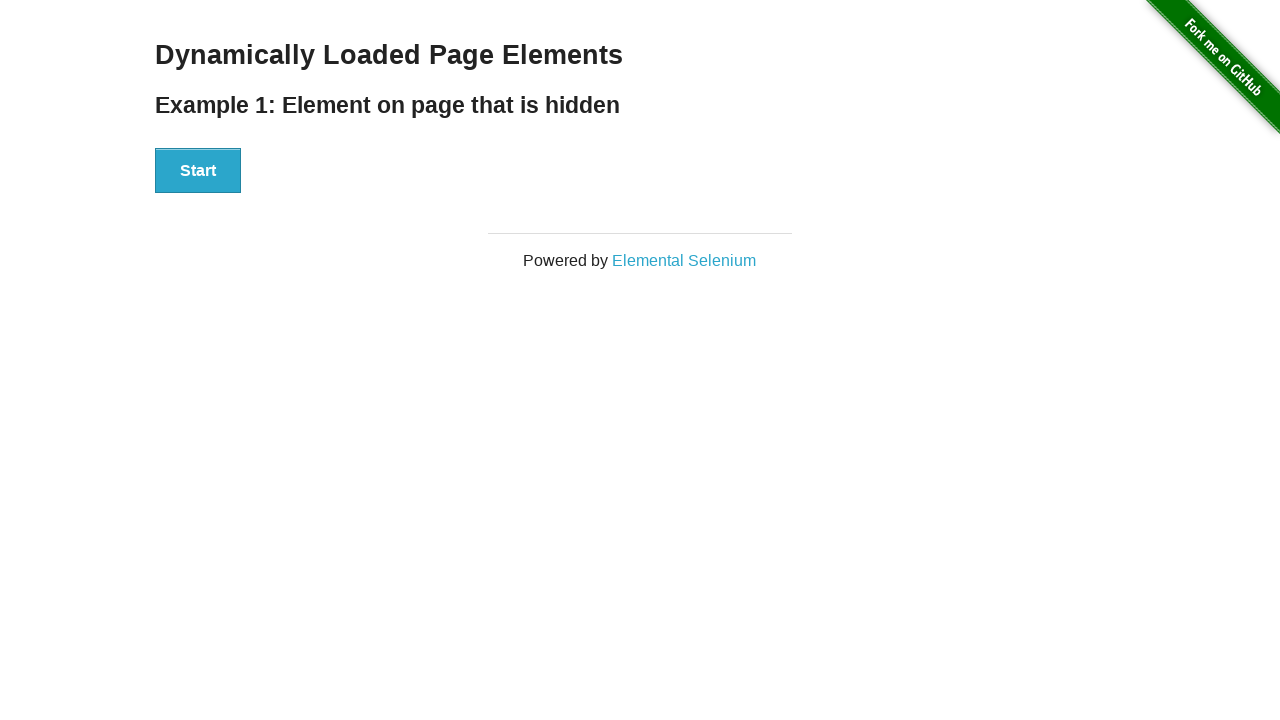

Clicked start button to trigger dynamic loading at (198, 171) on xpath=//div[@id='start']//button
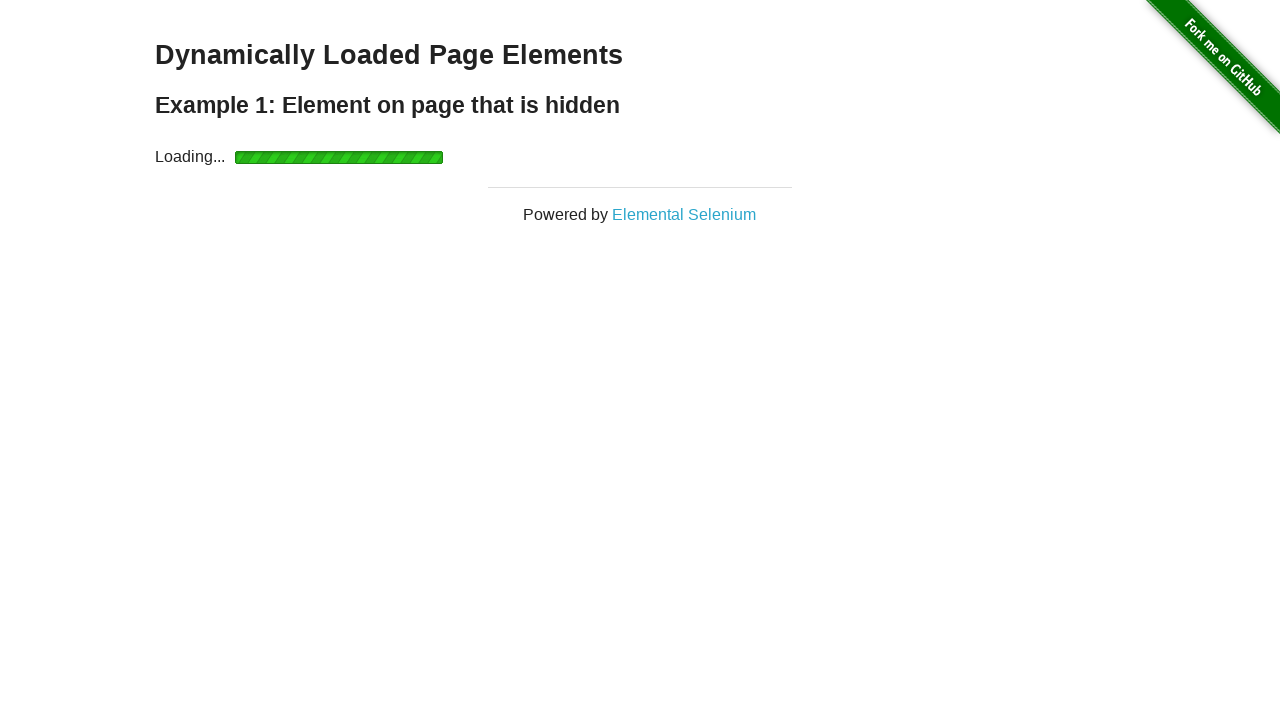

Located the finish message element
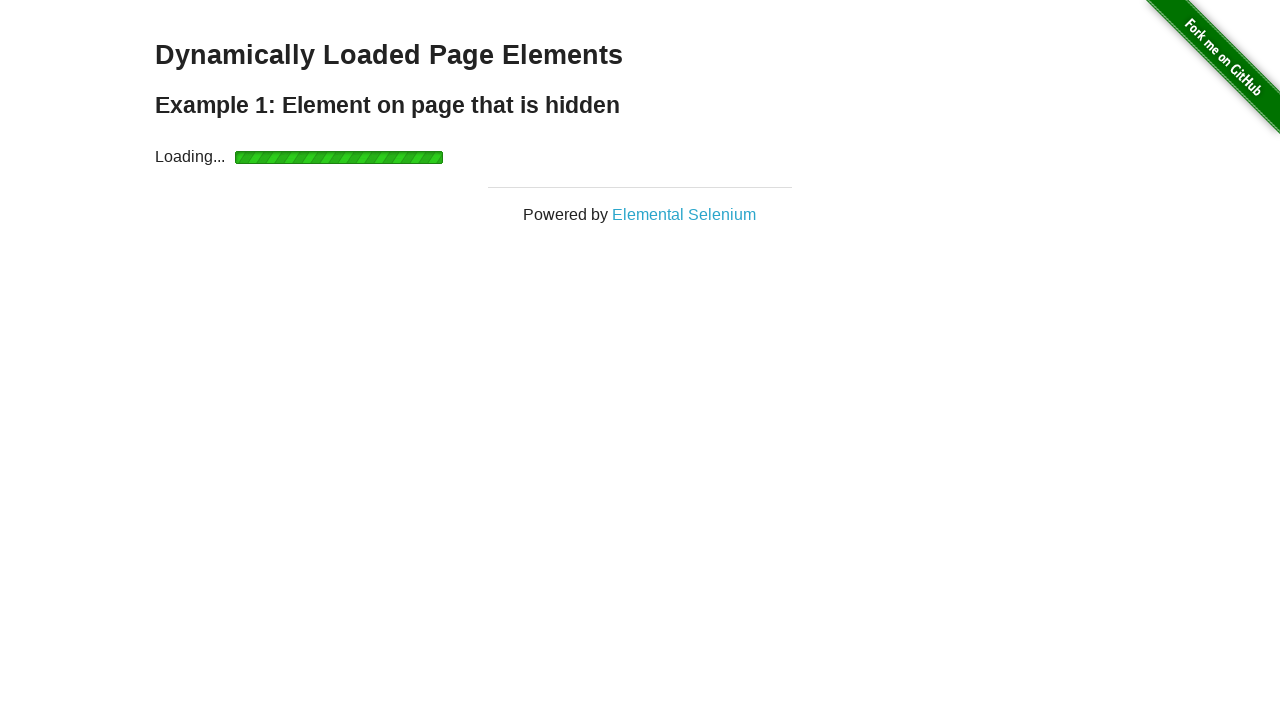

Waited for 'Hello World!' message to appear
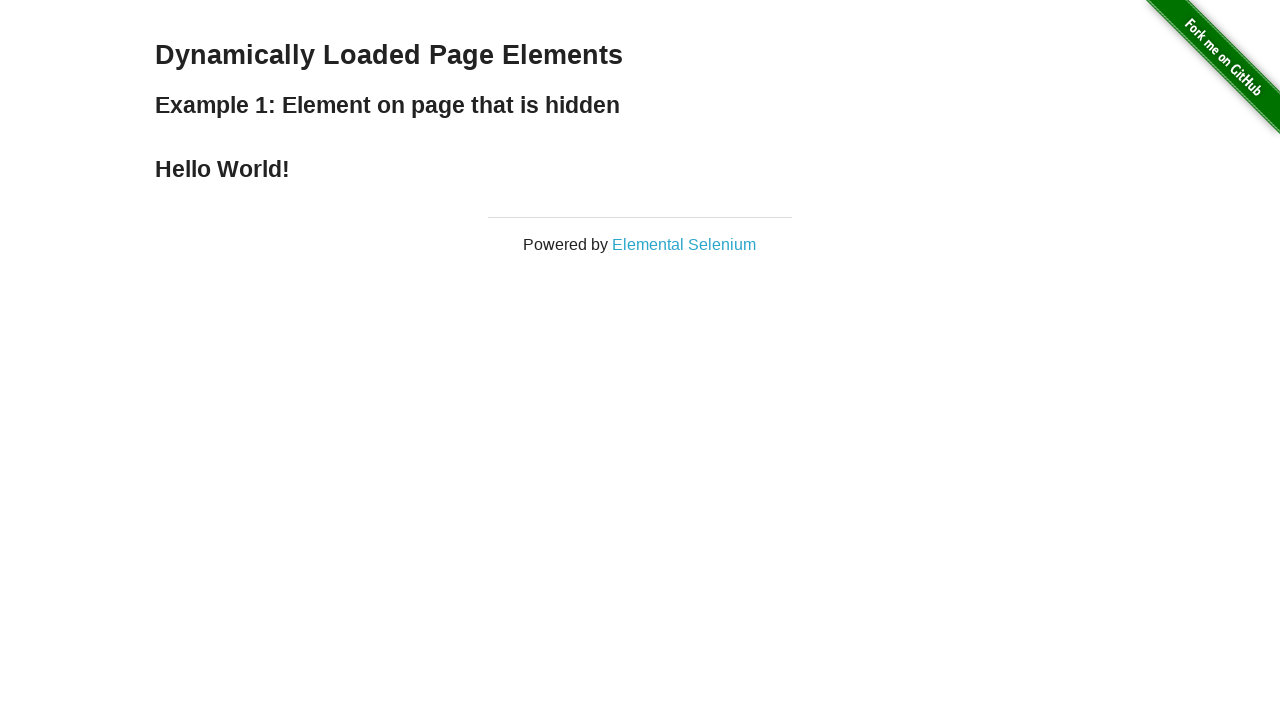

Verified 'Hello World!' text content is correct
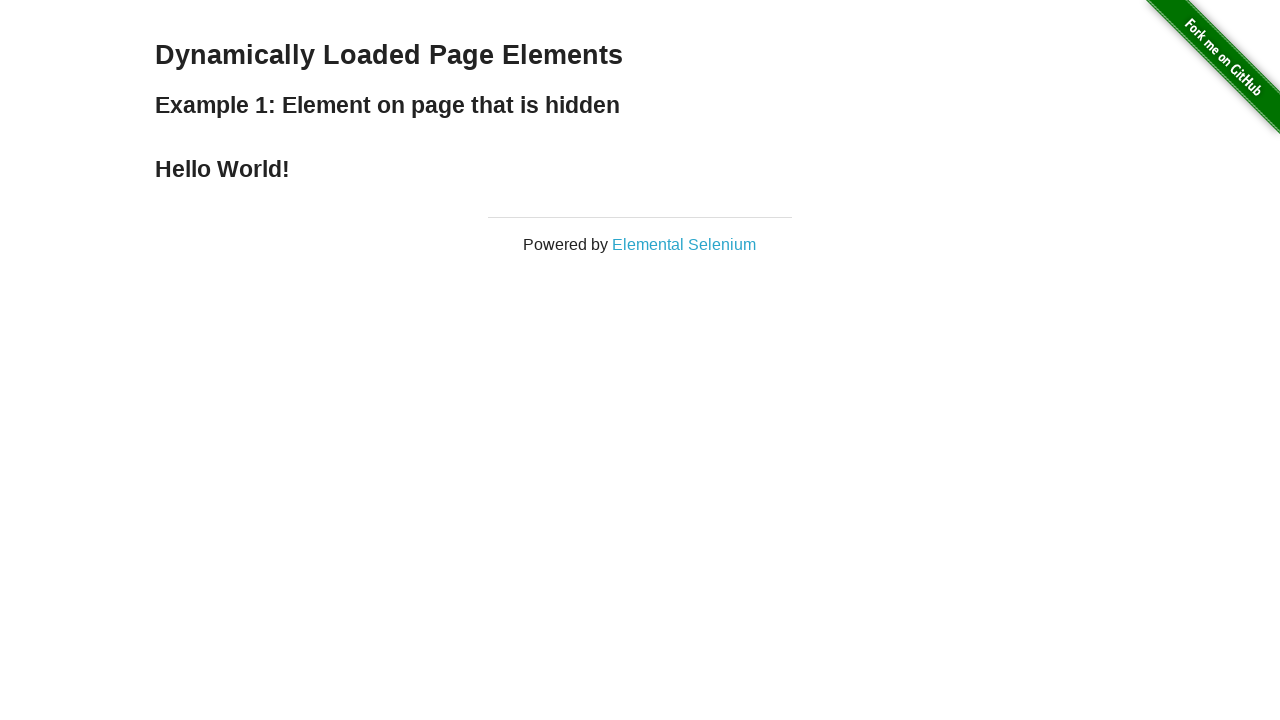

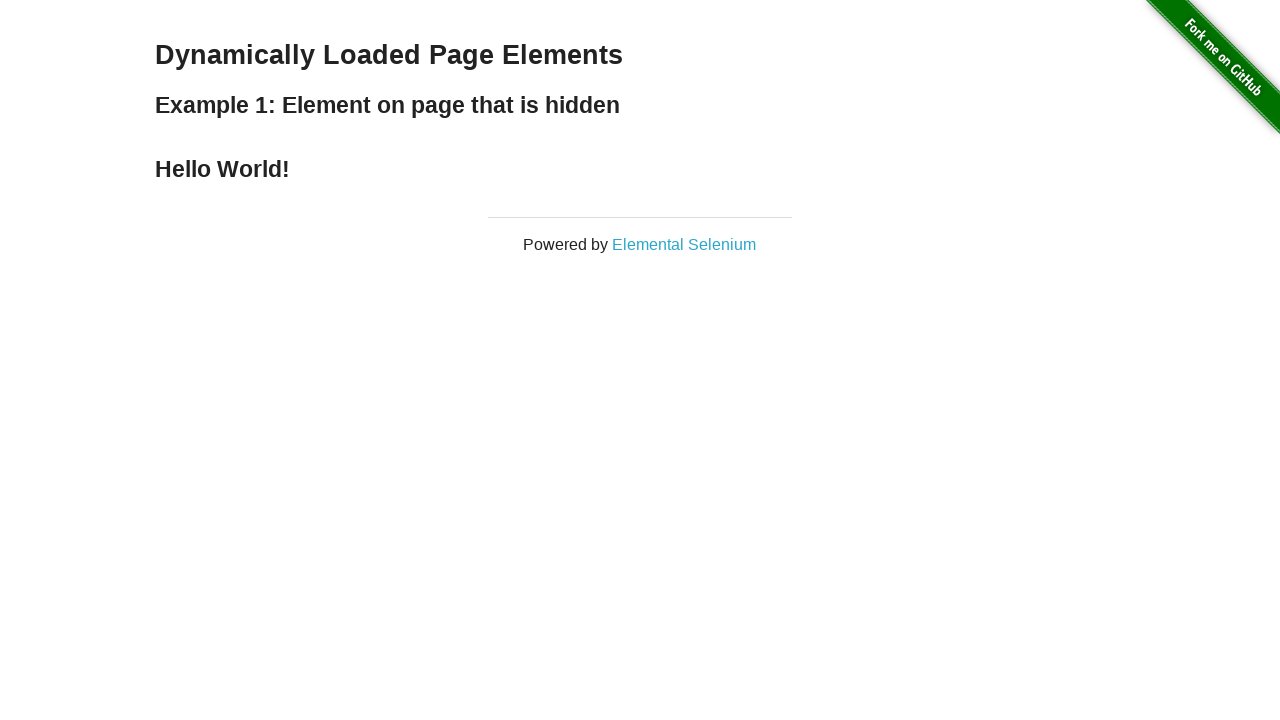